Tests scrolling functionality on Dribbble by clicking on a shot thumbnail and scrolling to the color palette section of the page

Starting URL: https://dribbble.com/

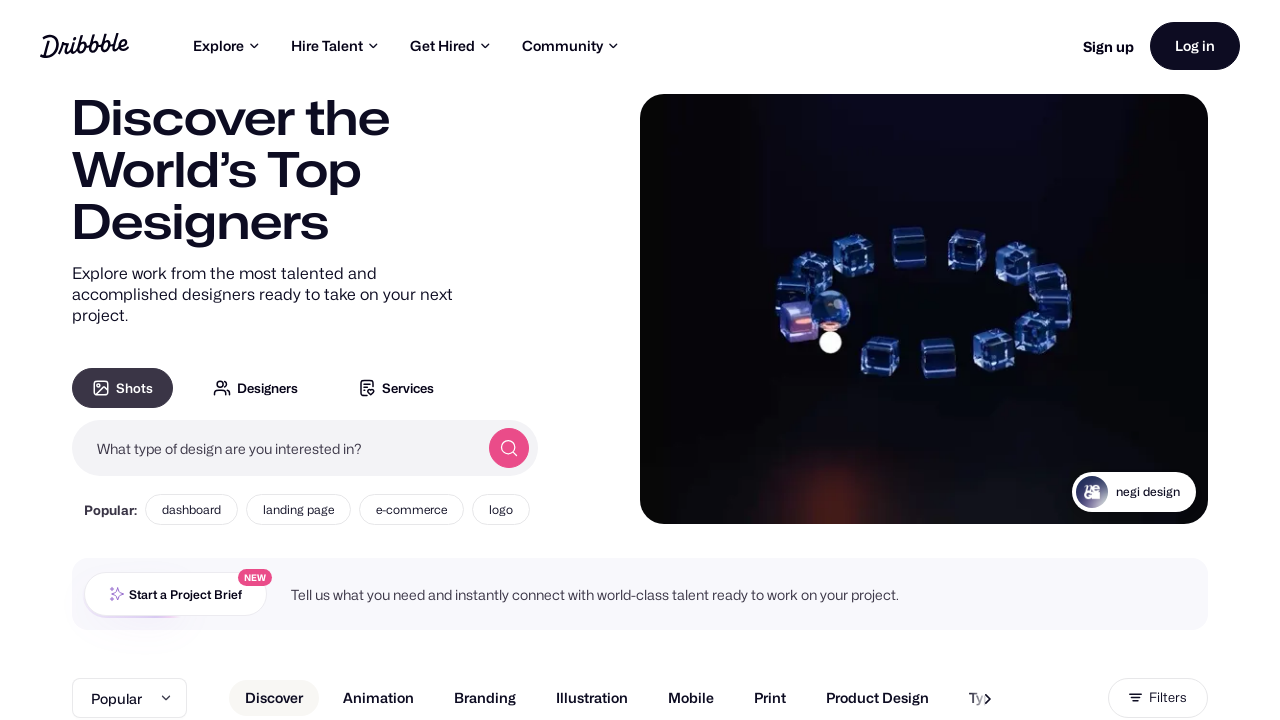

Waited for main content to load
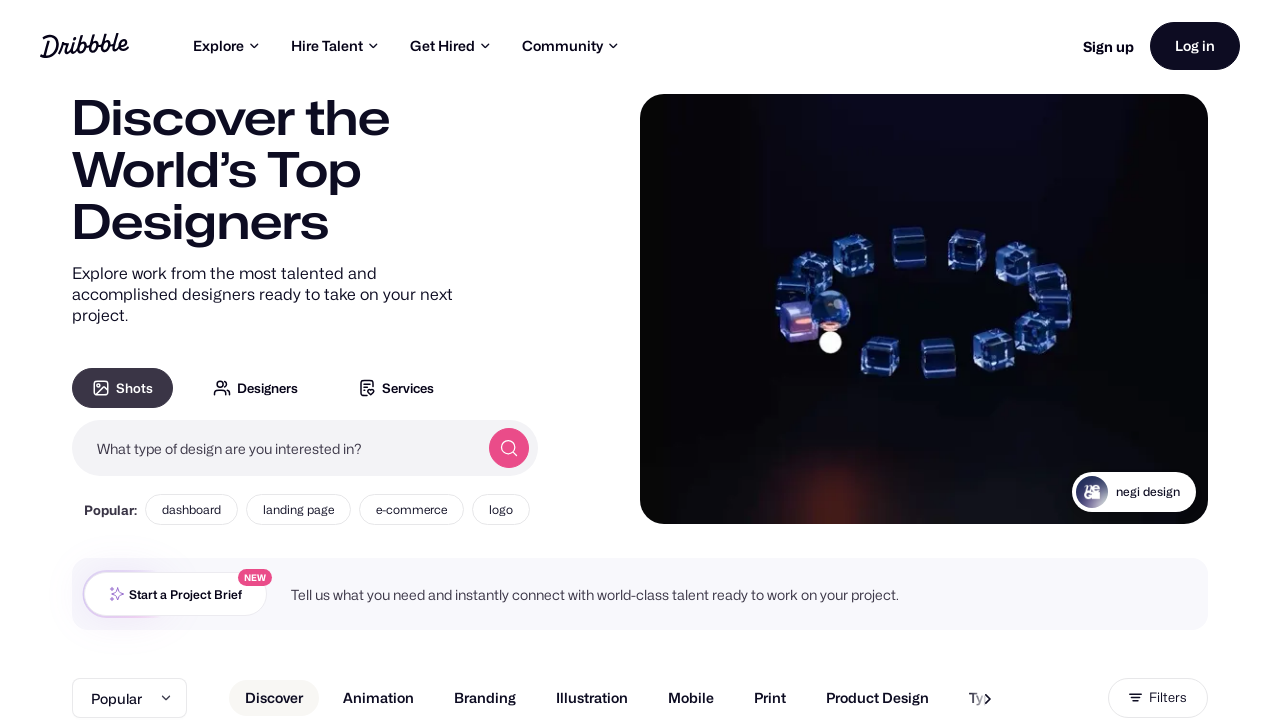

Clicked on first shot thumbnail at (249, 360) on #wrap-inner .shot-thumbnail-container
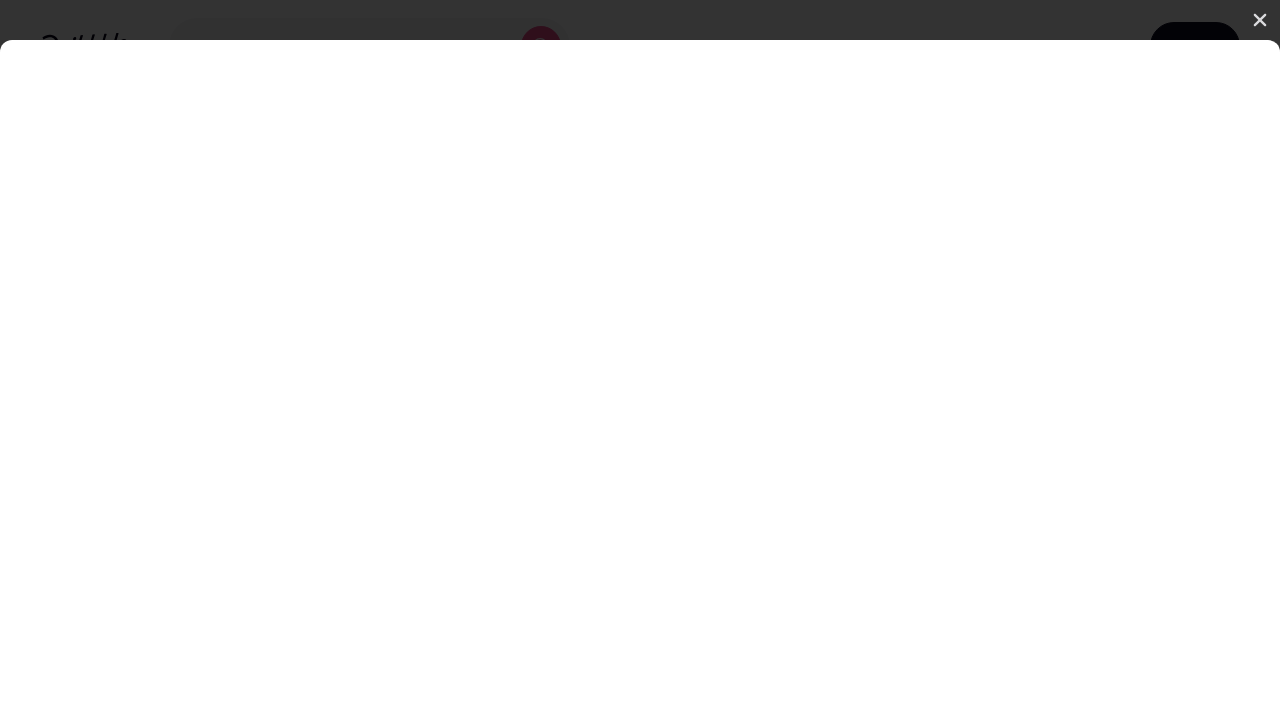

Shot detail page loaded with color palette container
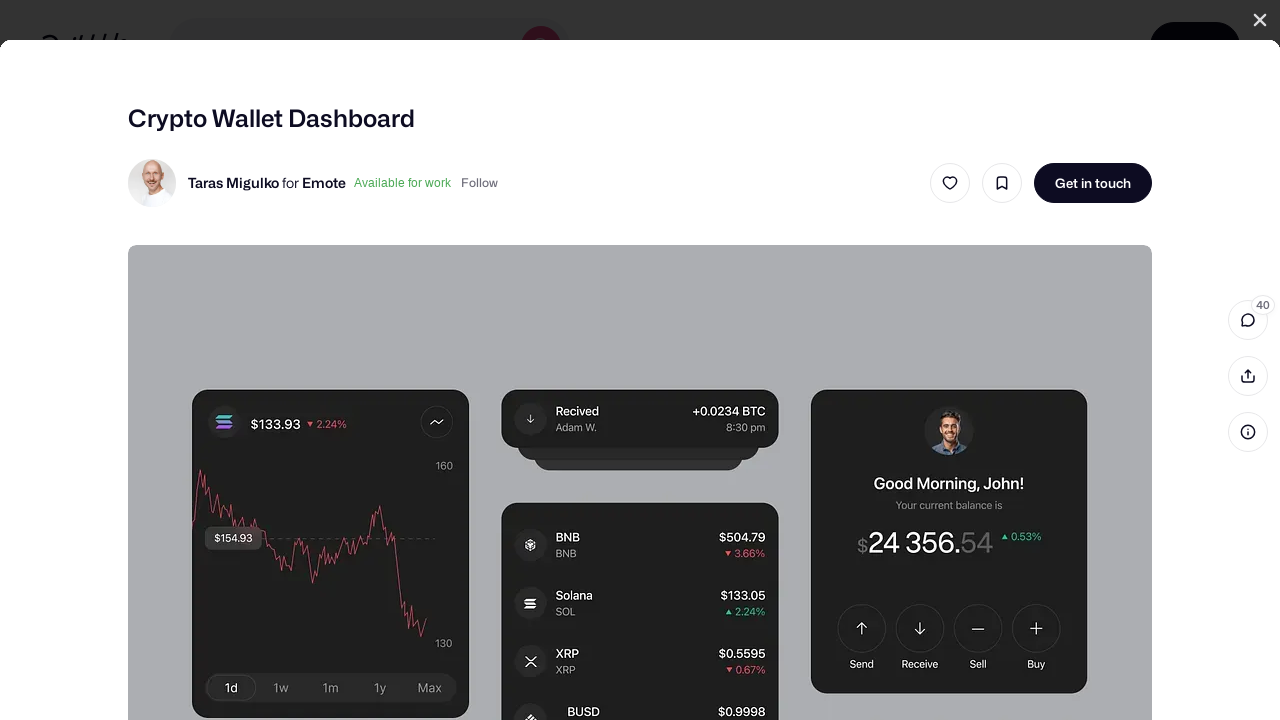

Scrolled color palette container into view
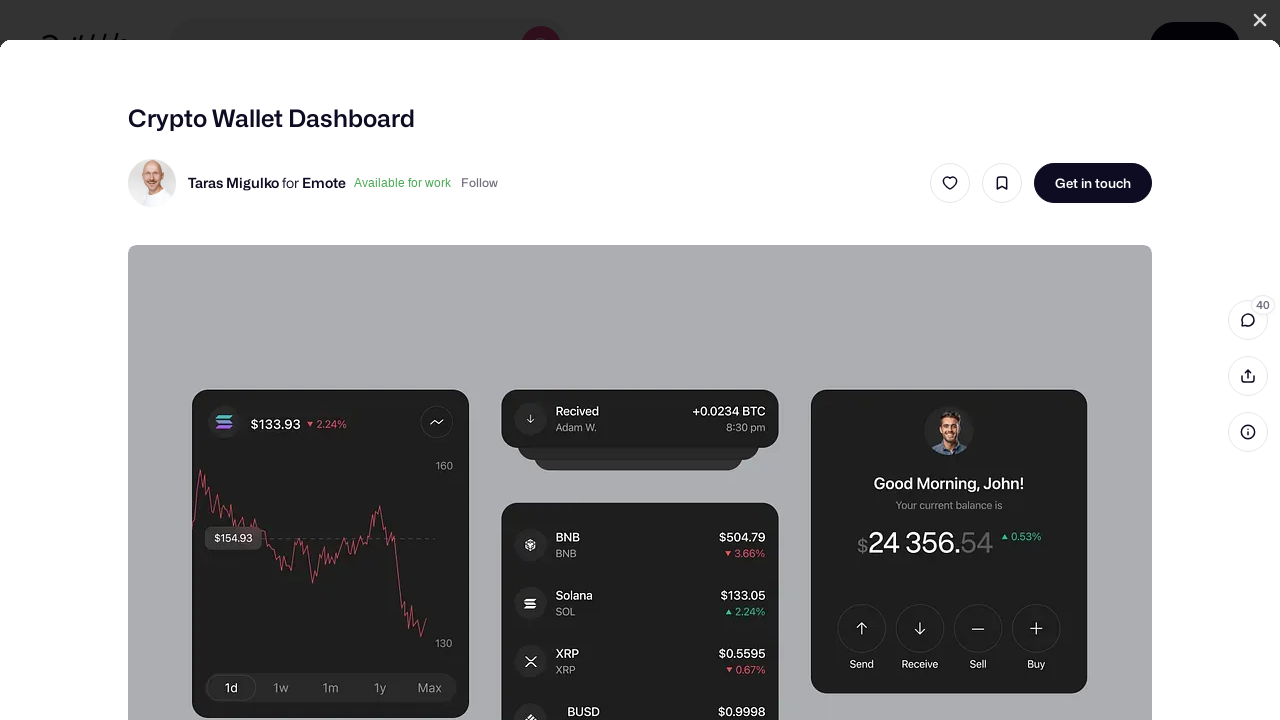

Scrolled page to position 200px from top
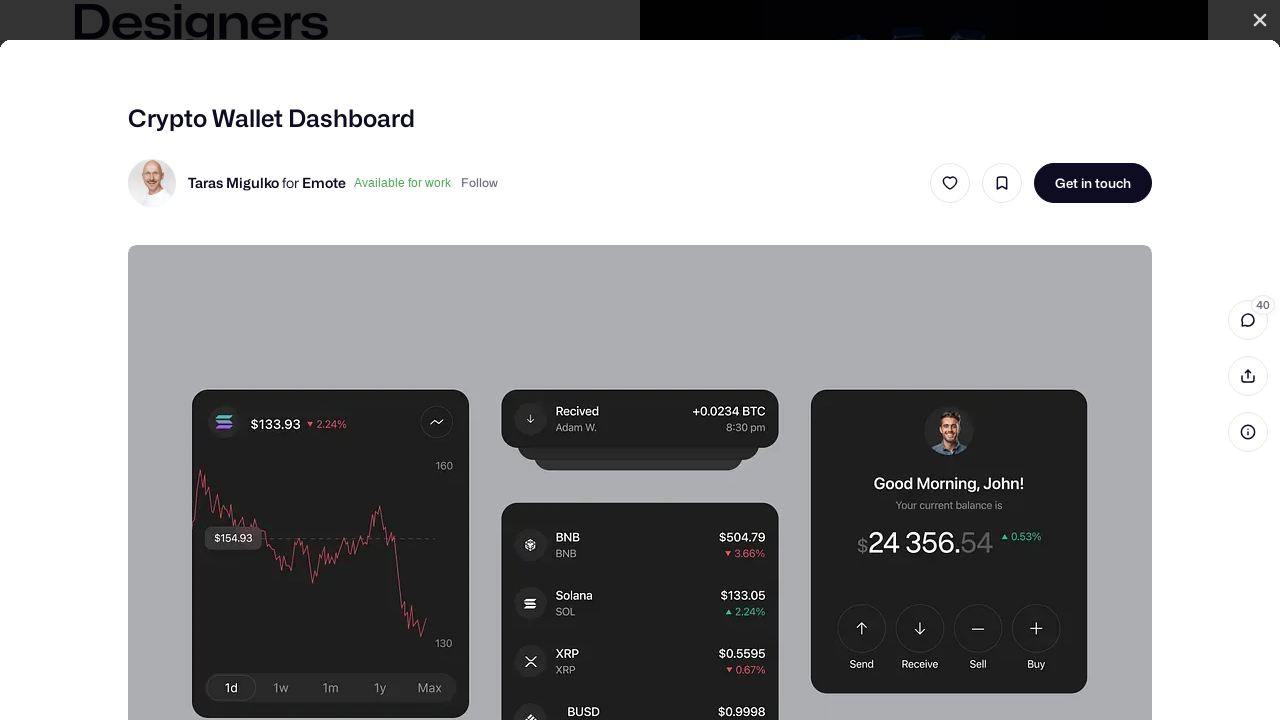

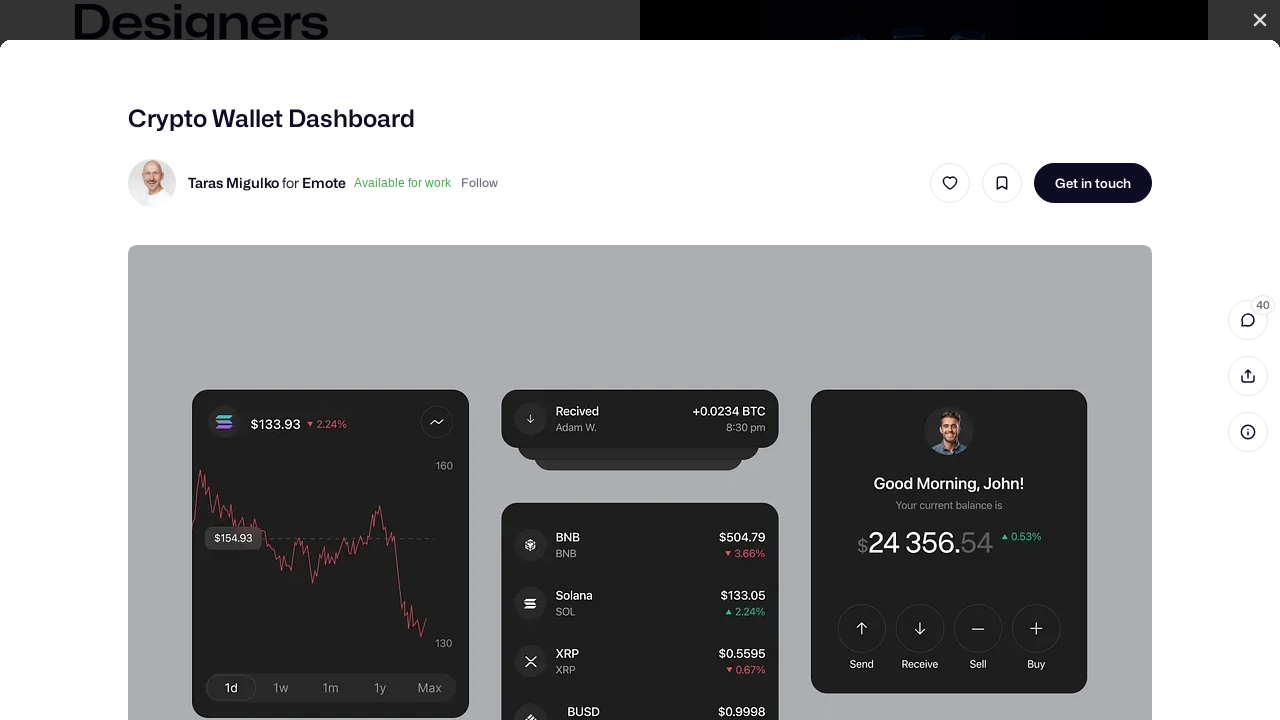